Tests that the search bar accepts user input and its value updates correctly

Starting URL: https://game-explorer-lac-sigma.vercel.app/

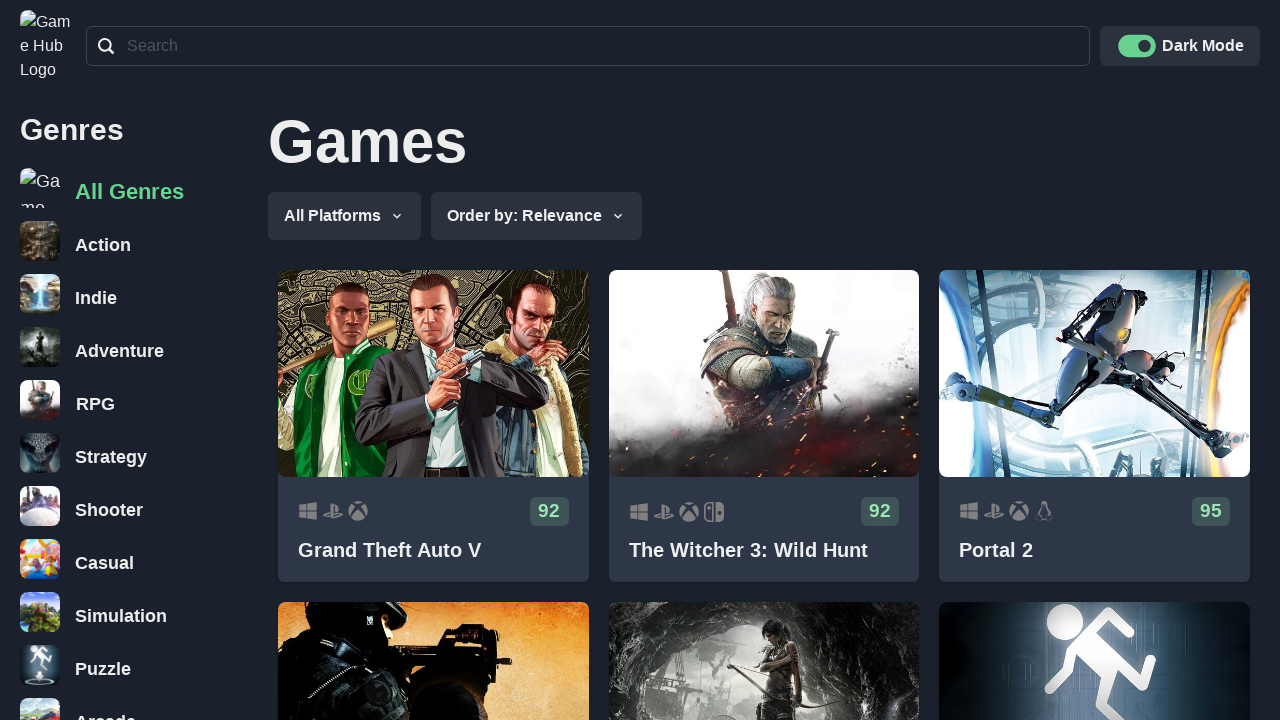

Filled search bar with 'Test string' on input[type='search'], input[placeholder*='Search']
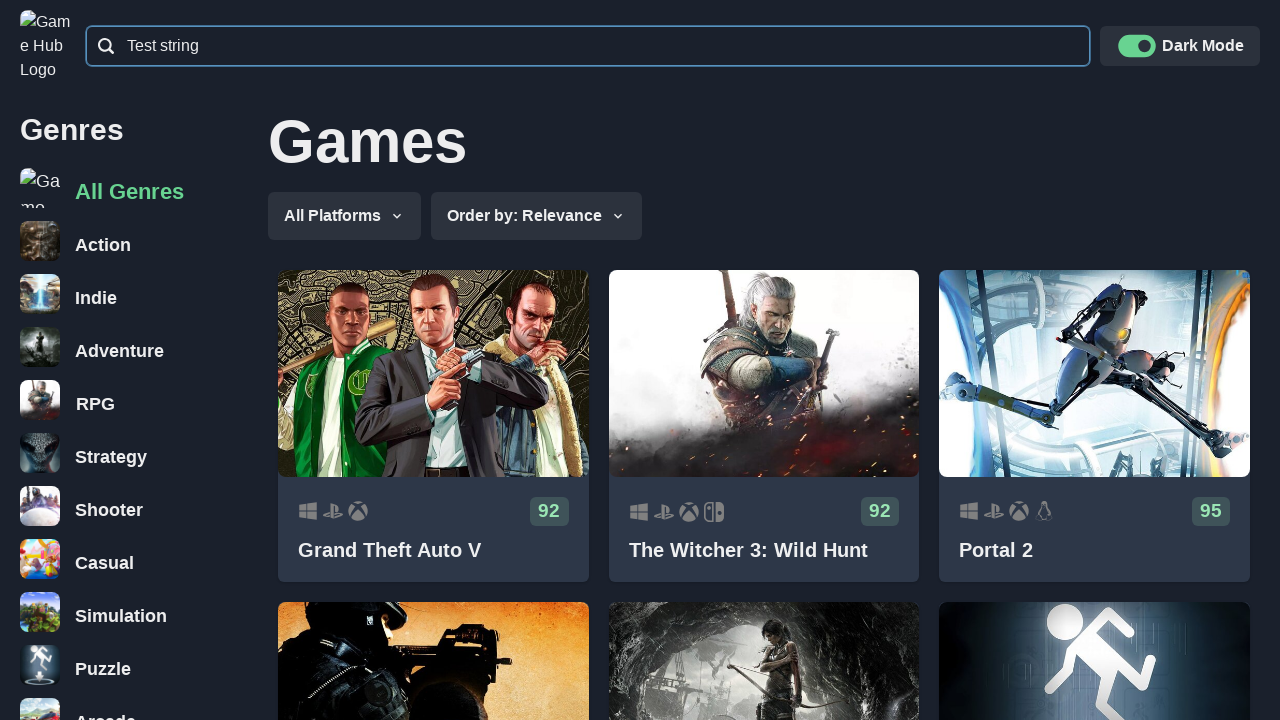

Retrieved search input value
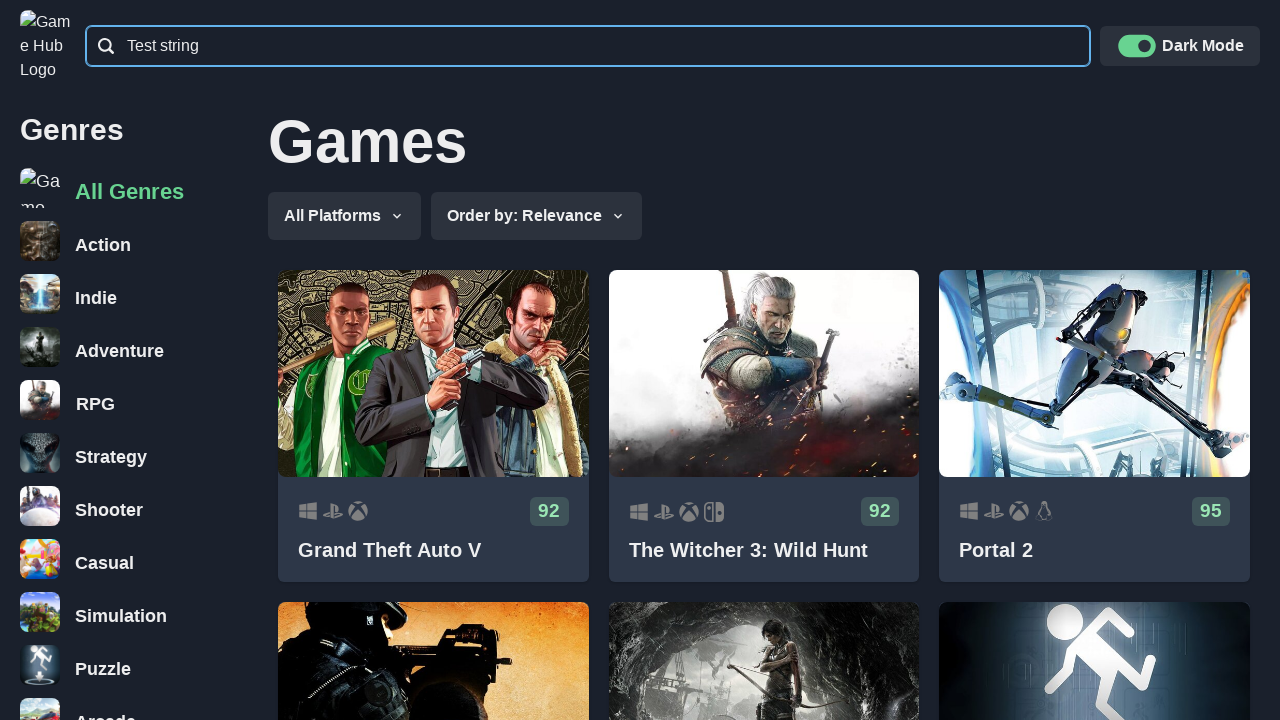

Verified search input value matches 'Test string'
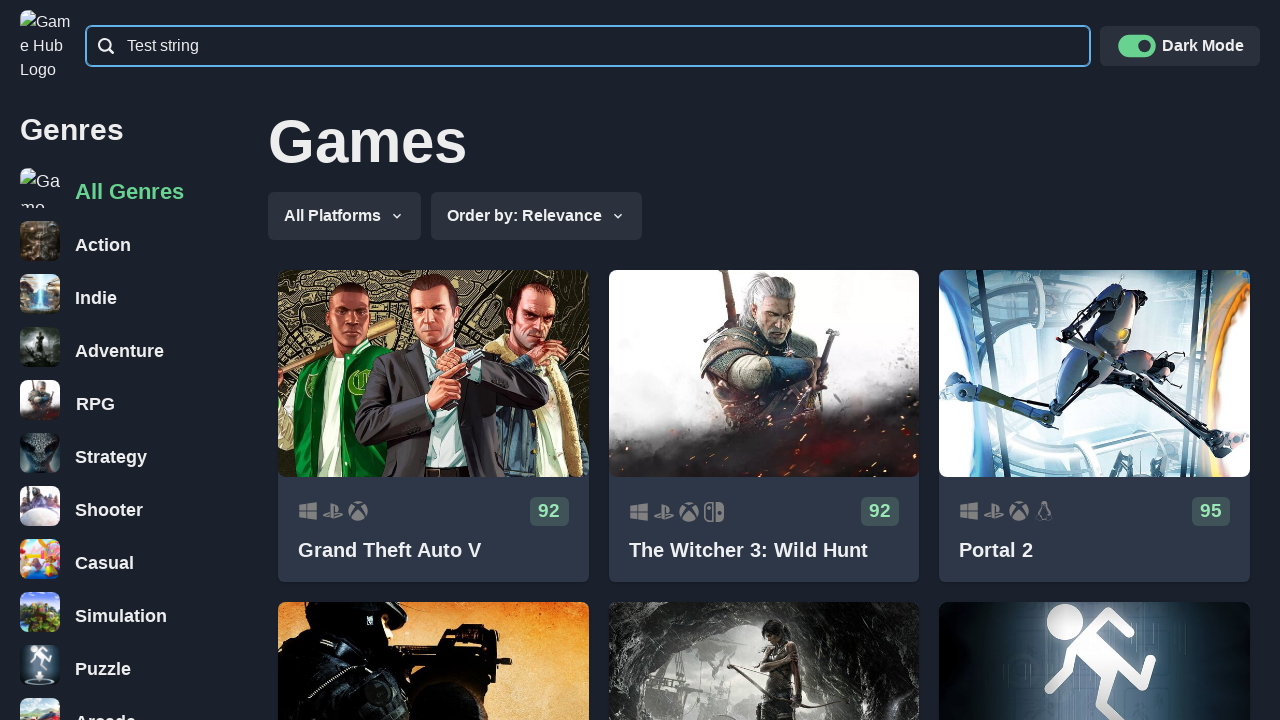

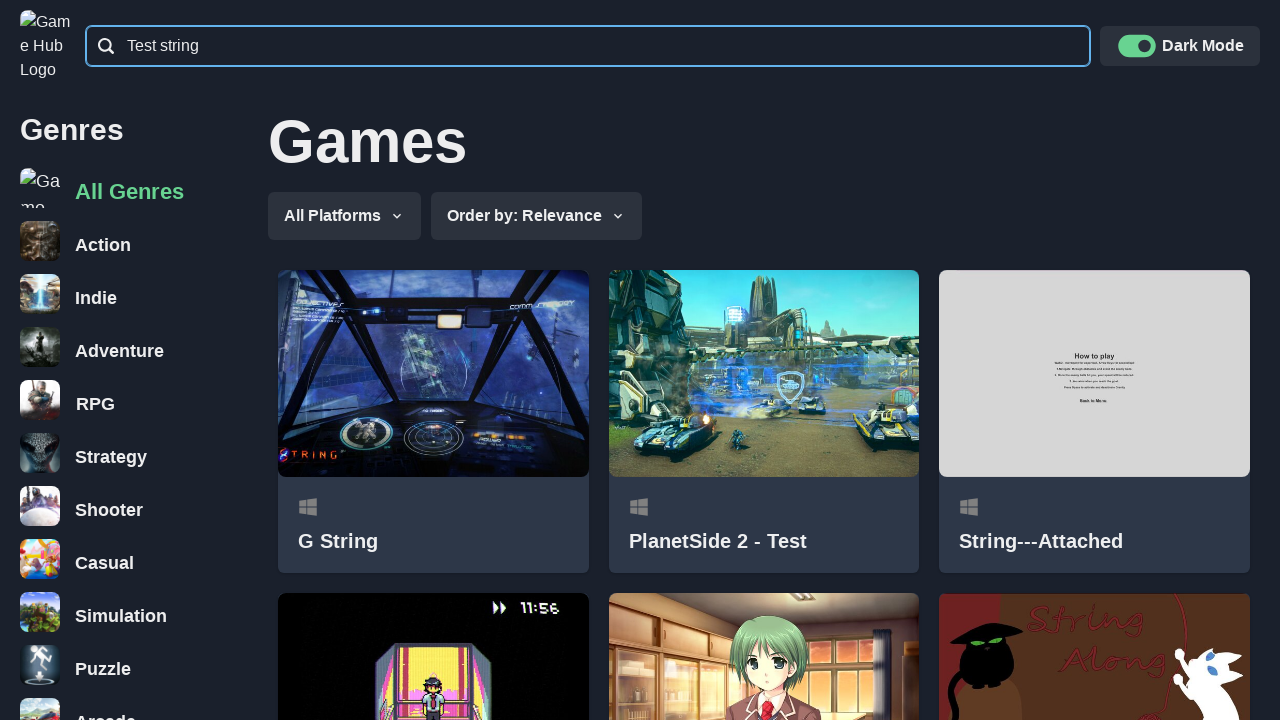